Tests radio button functionality by clicking BMW and Benz radio buttons and verifying their selection states

Starting URL: https://www.letskodeit.com/practice

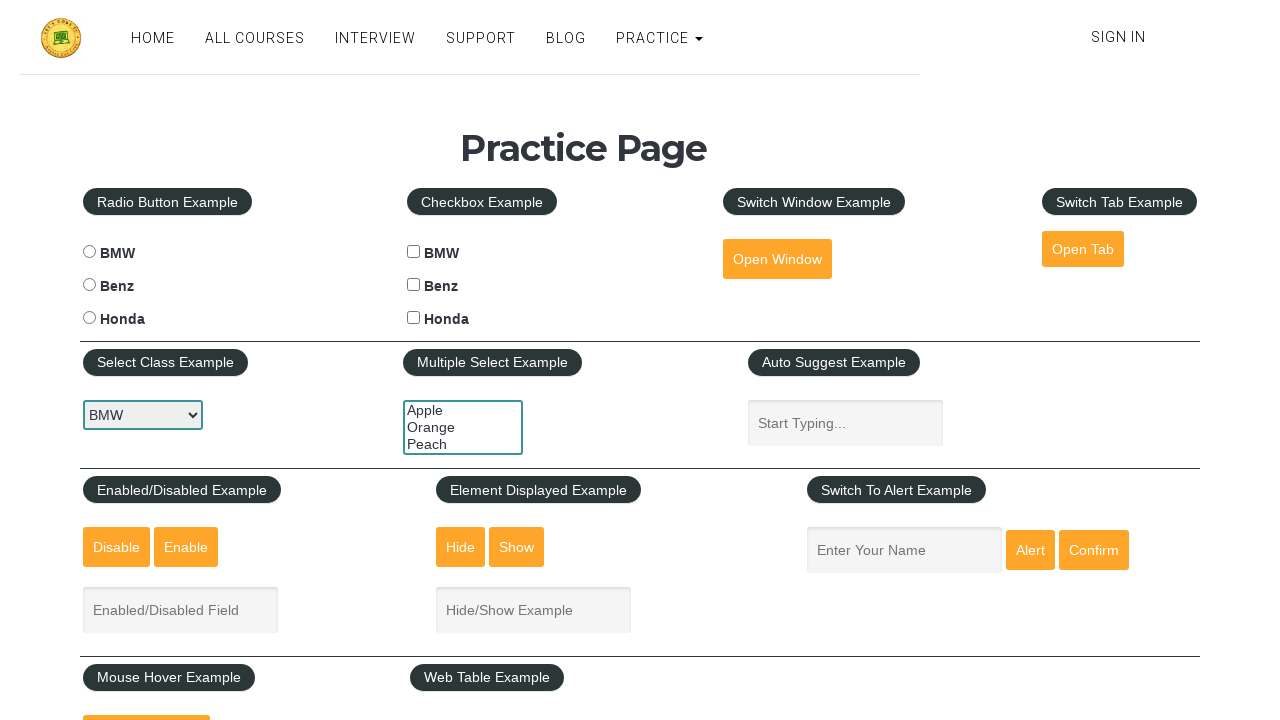

Clicked BMW radio button at (89, 252) on #bmwradio
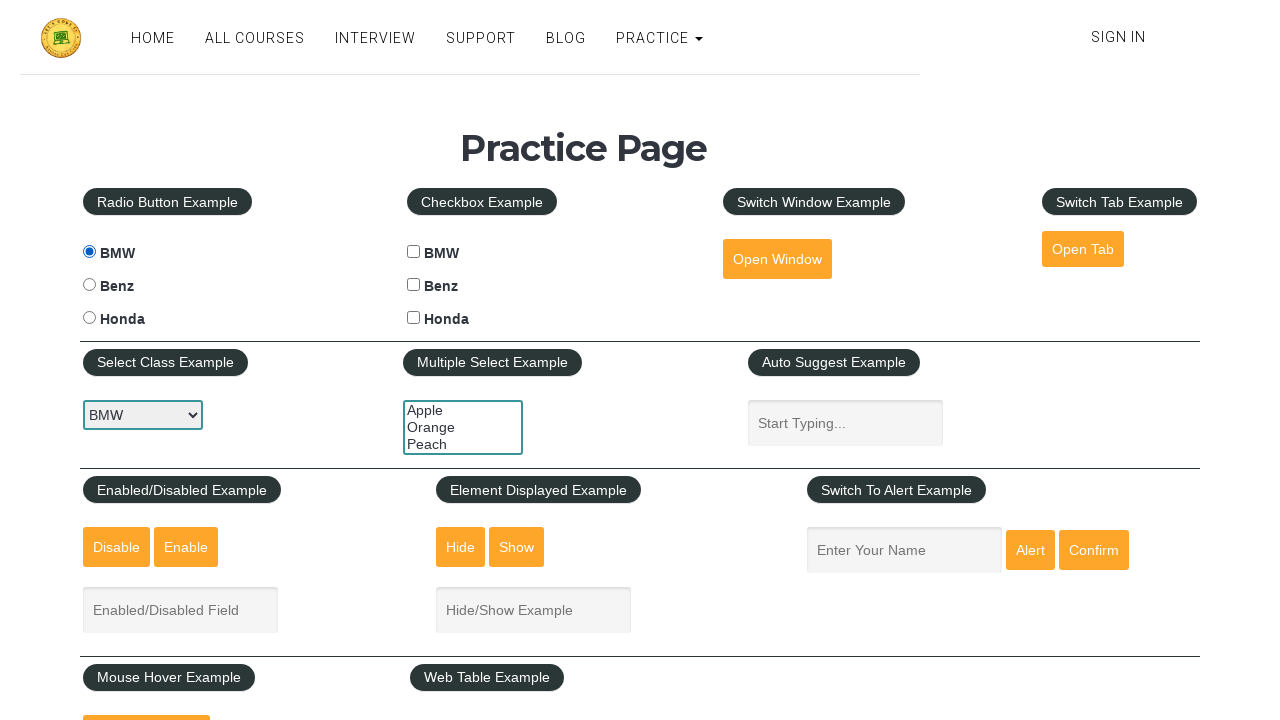

Clicked Benz radio button at (89, 285) on #benzradio
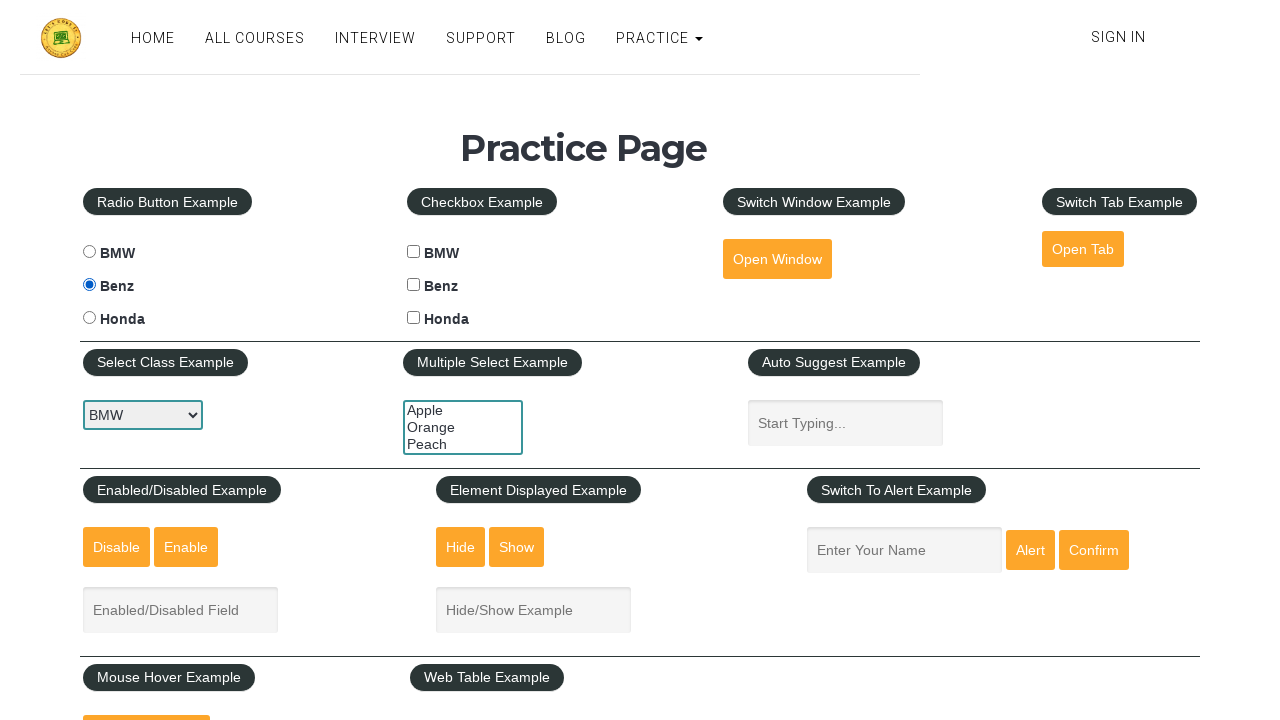

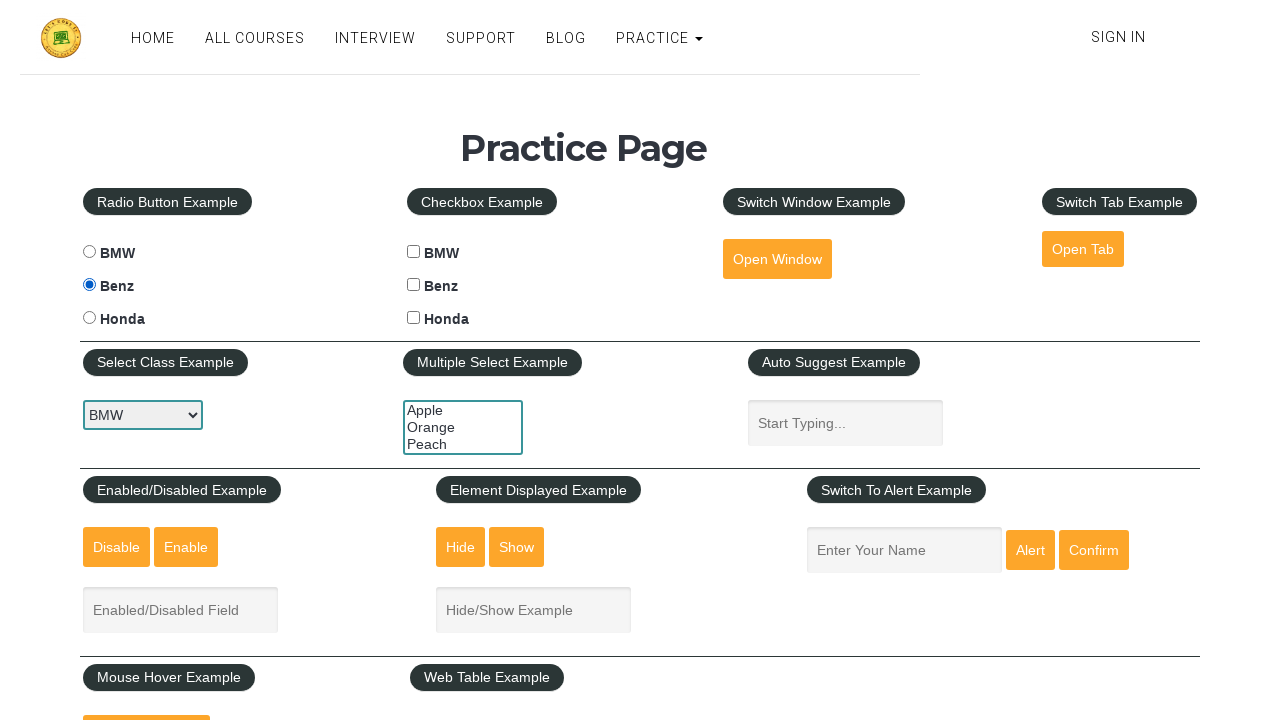